Waits for price to drop to $100, clicks book button, solves a mathematical problem and submits the answer

Starting URL: http://suninjuly.github.io/explicit_wait2.html

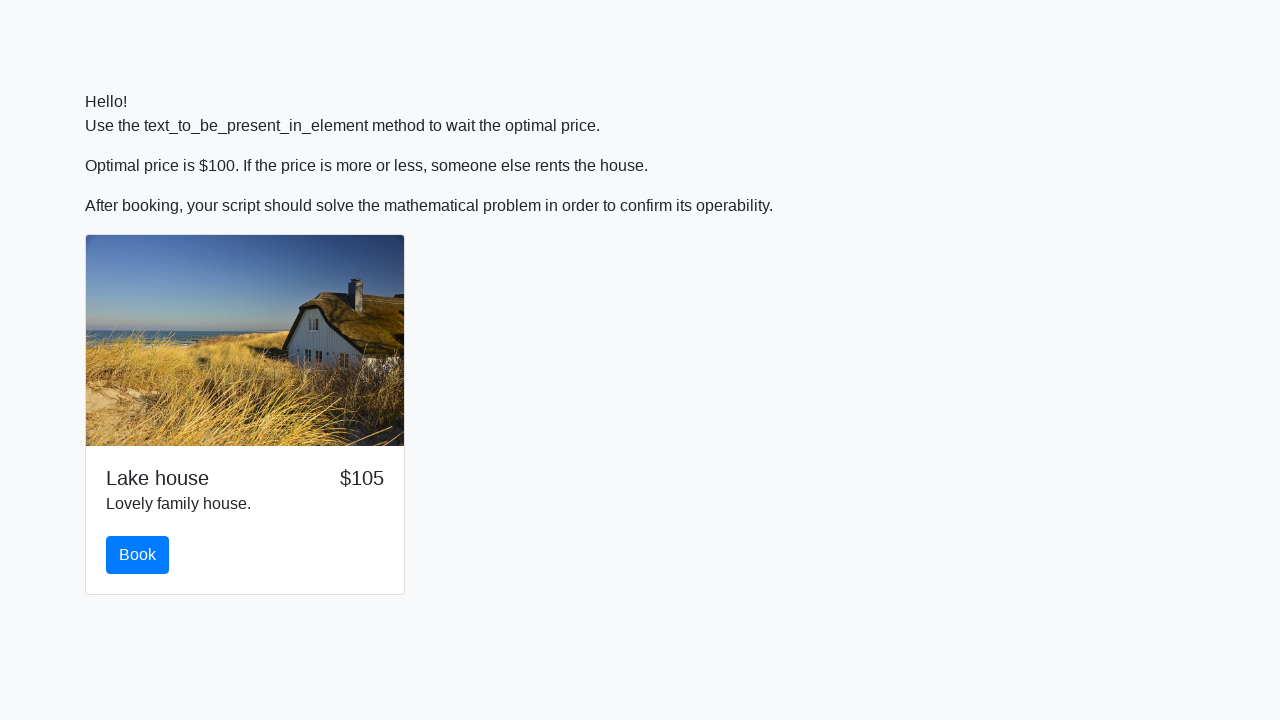

Waited for price to drop to $100
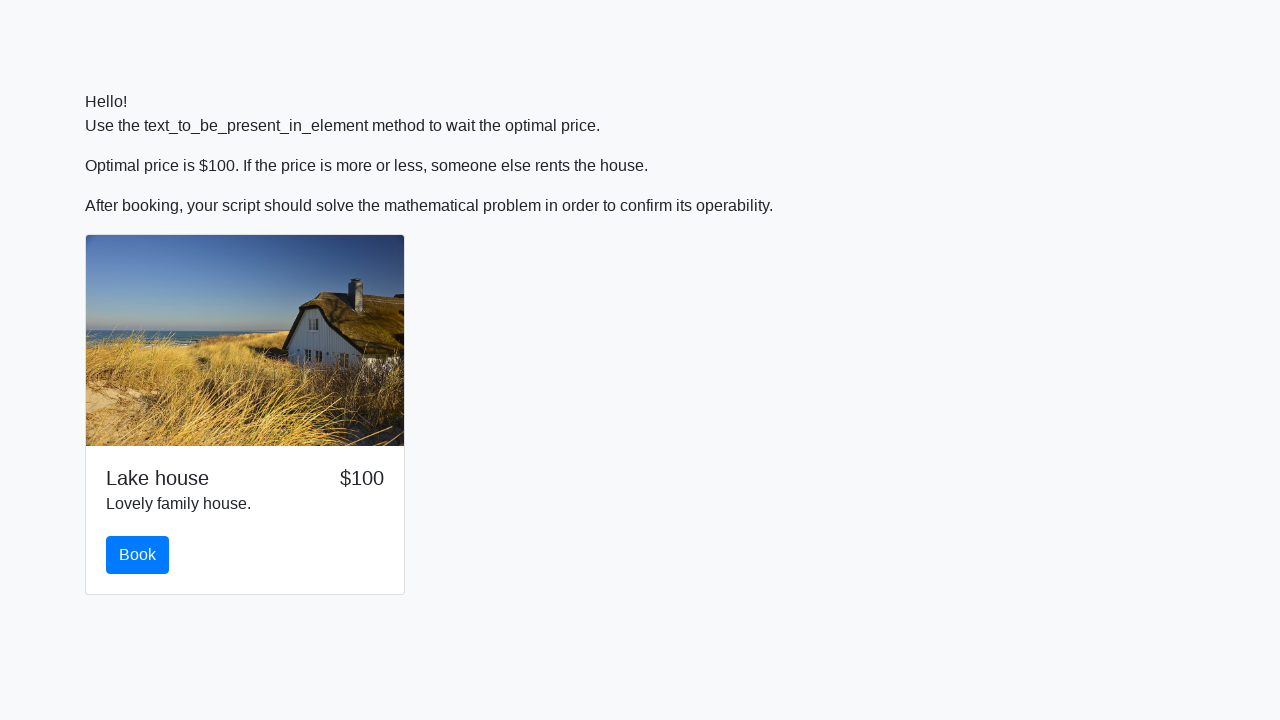

Clicked the Book button at (138, 555) on #book
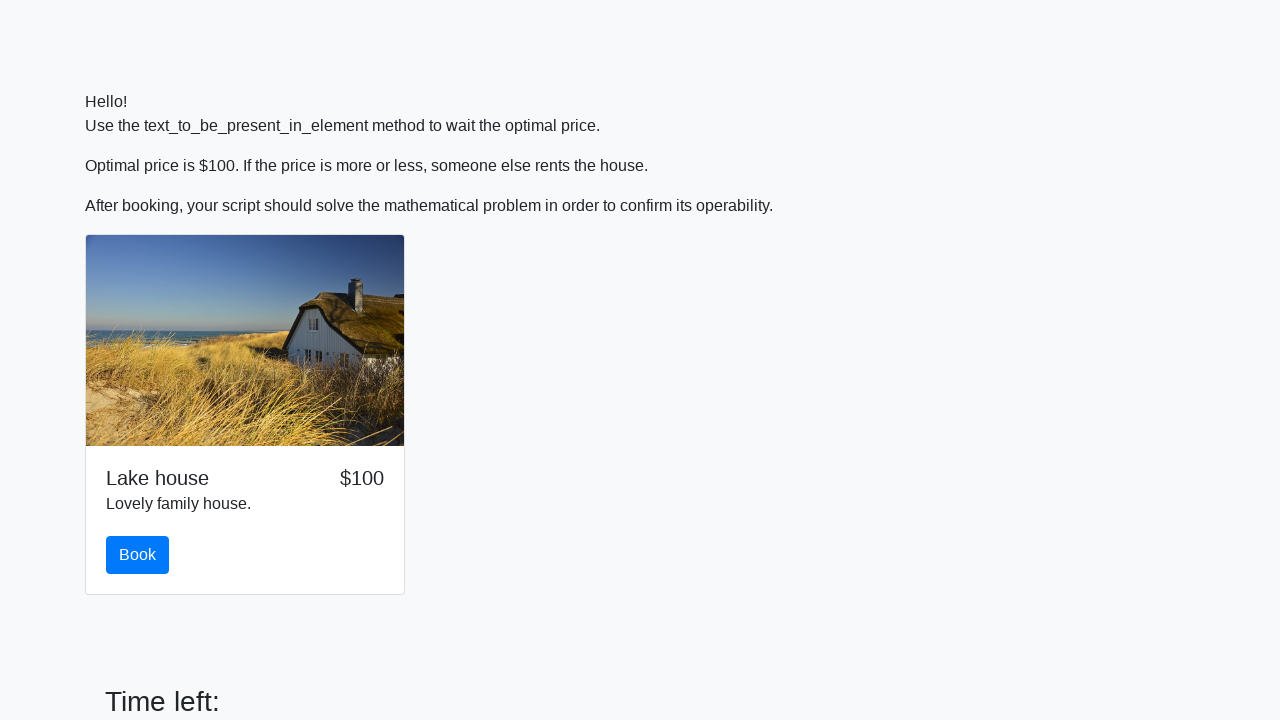

Retrieved x value from page: 785
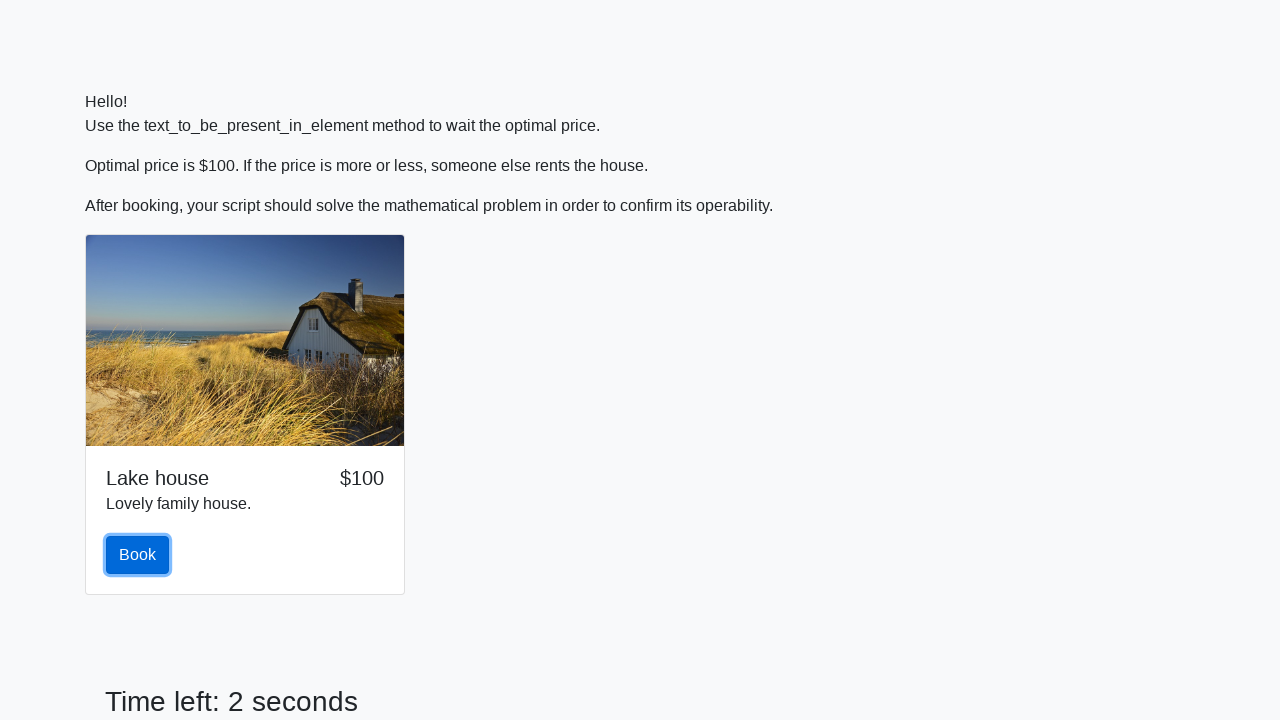

Calculated mathematical expression: y = log(abs(12 * sin(785))) = 1.537450439203958
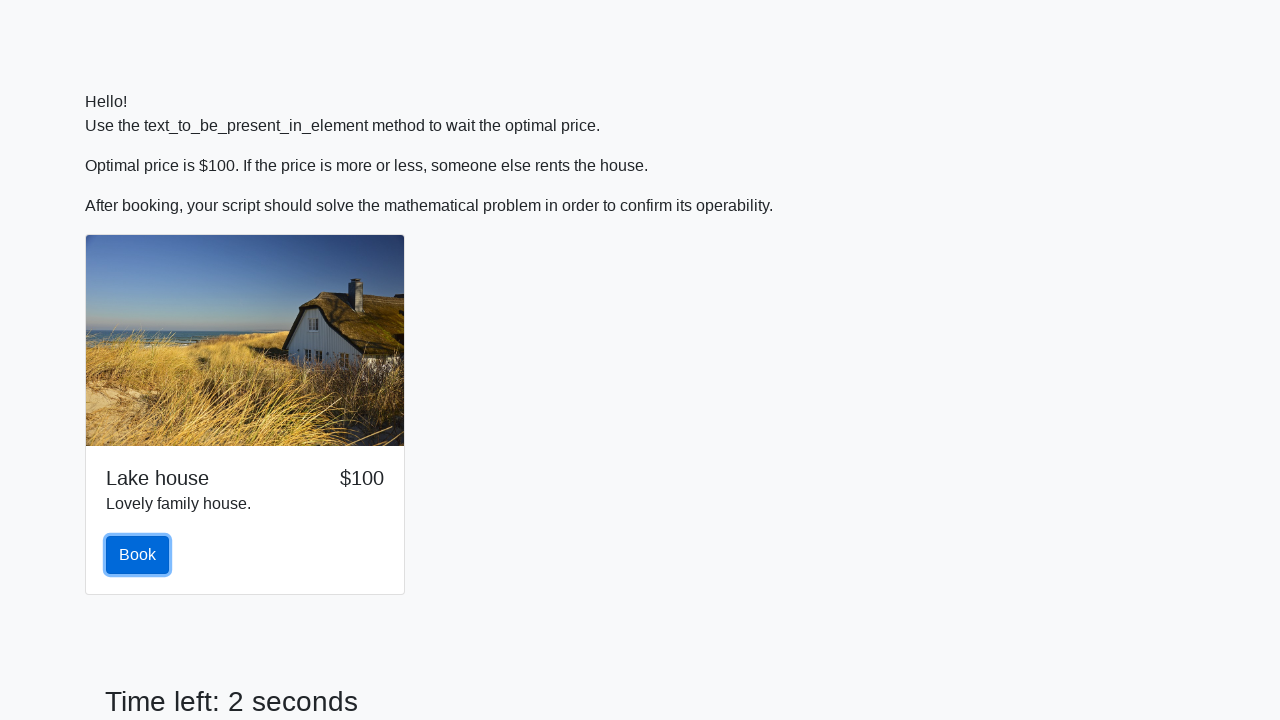

Filled answer field with calculated value: 1.537450439203958 on #answer
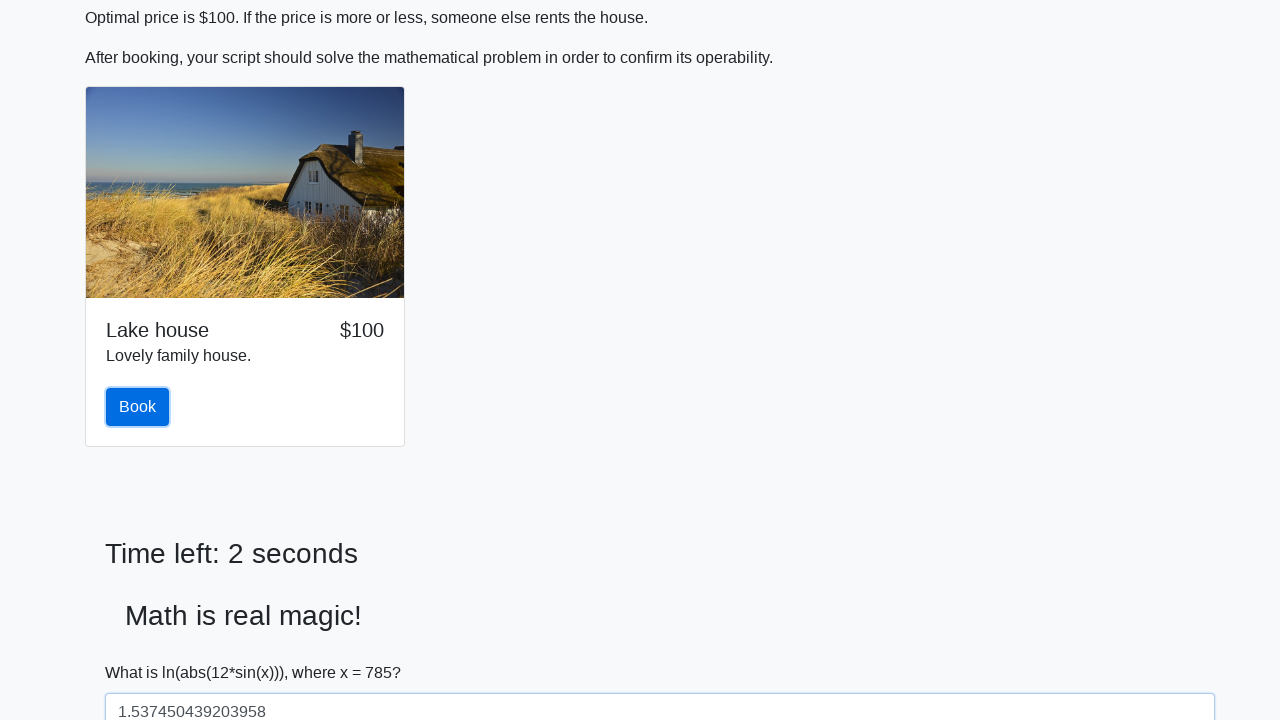

Clicked submit button to solve the problem at (143, 651) on #solve
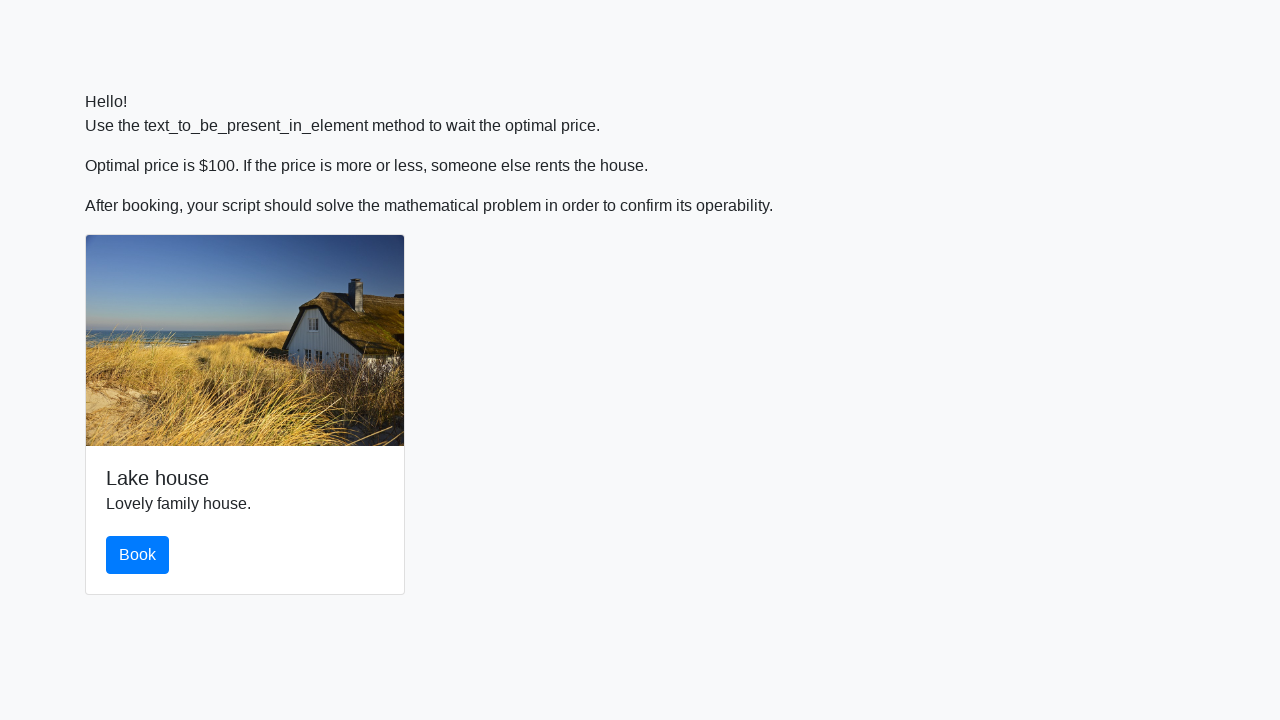

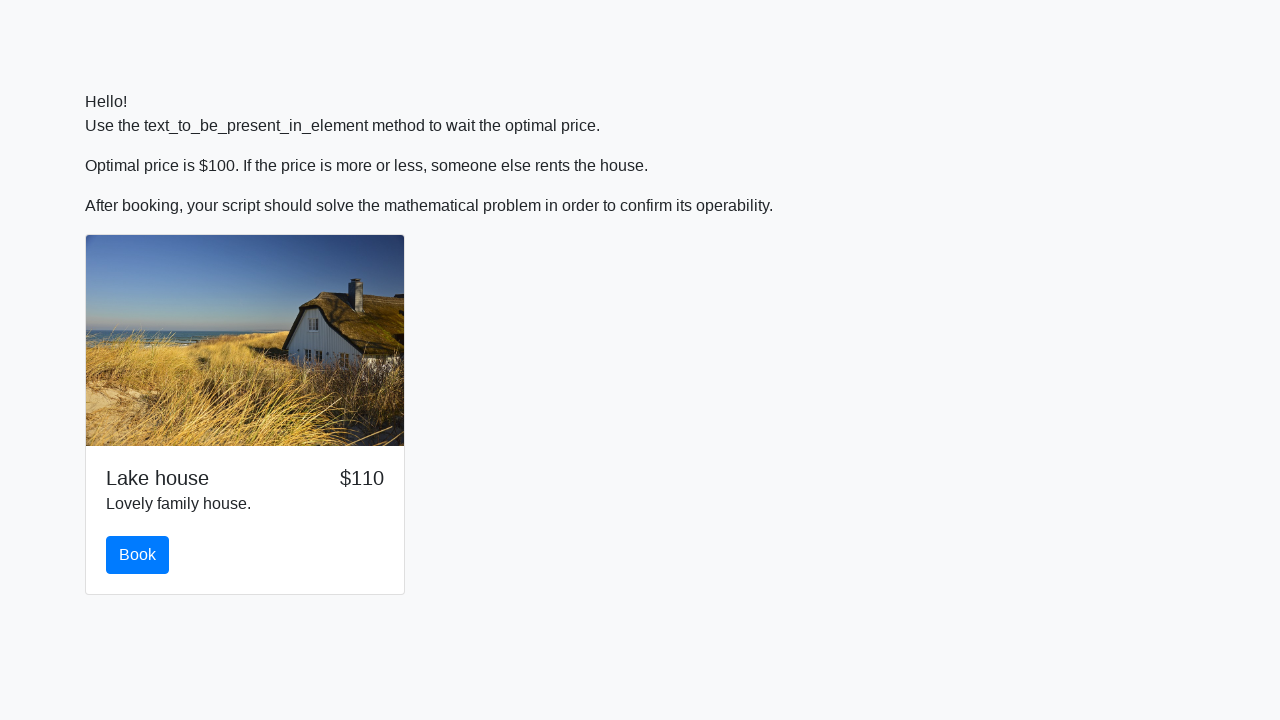